Positive test case that searches for "variable" on python.org and verifies the first search result

Starting URL: http://www.python.org

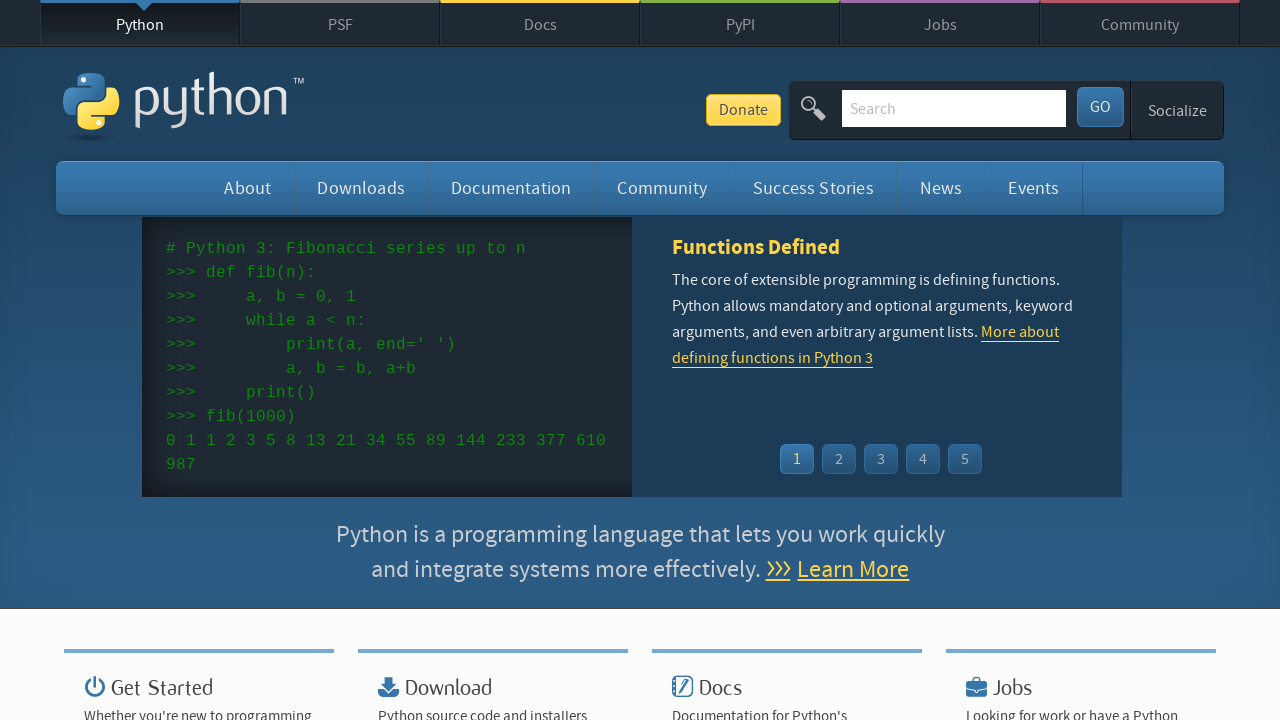

Filled search field with 'variable' on input[name='q']
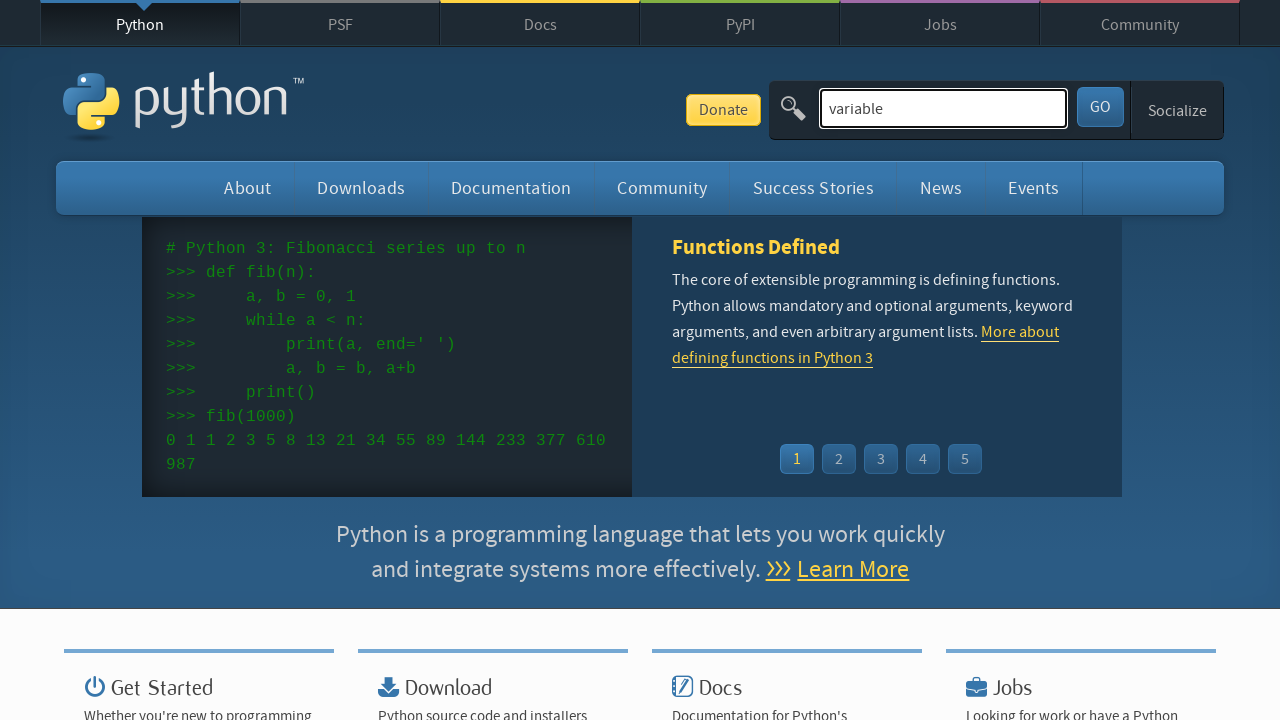

Clicked submit button to search at (1100, 107) on #submit
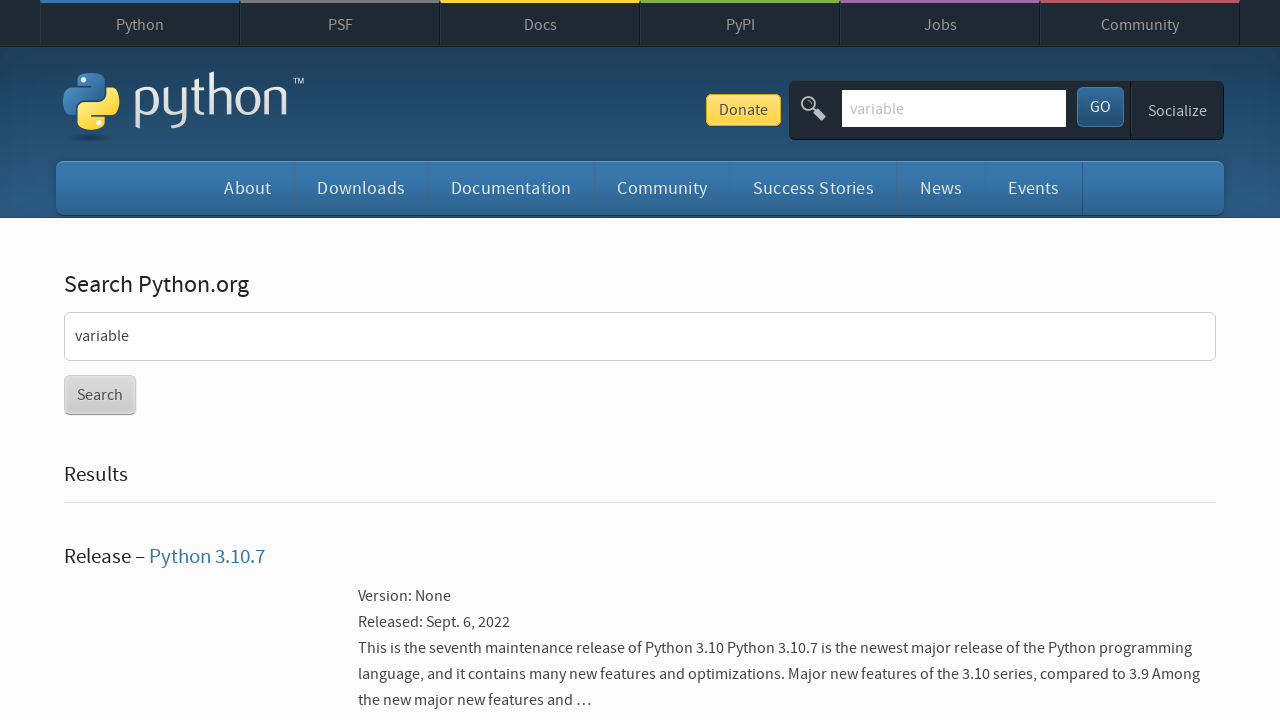

Search results loaded and first result is visible
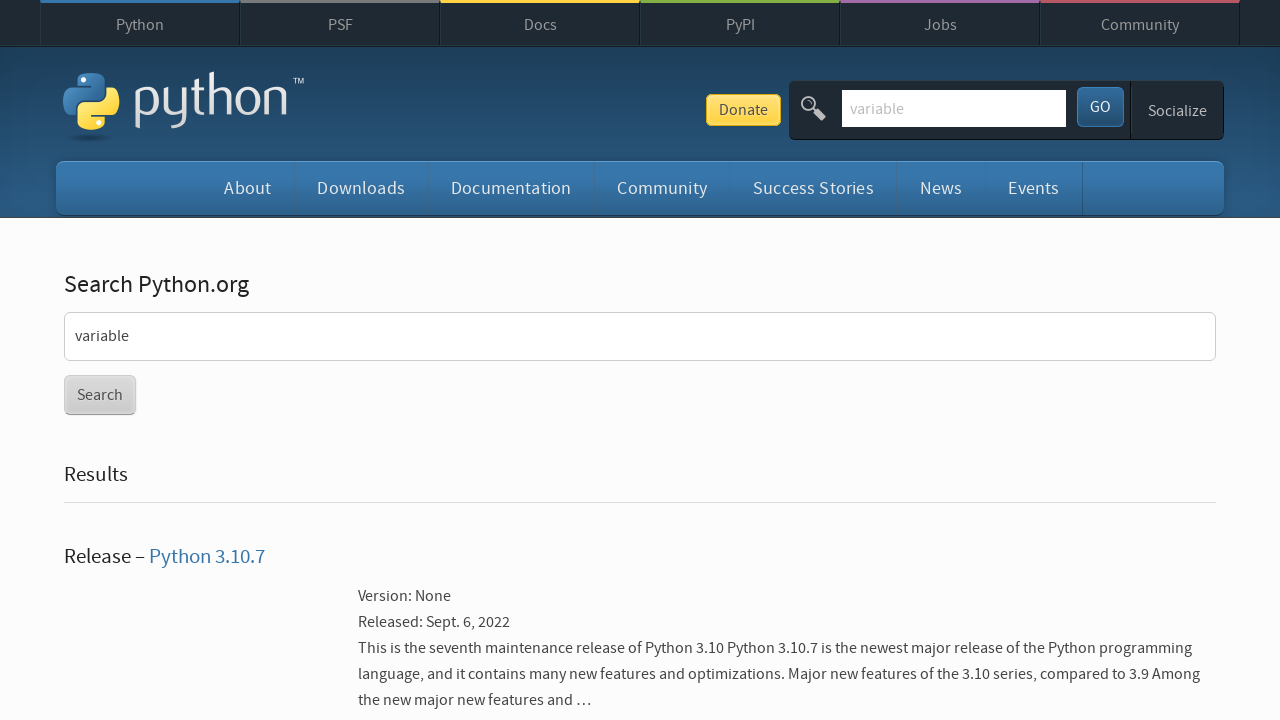

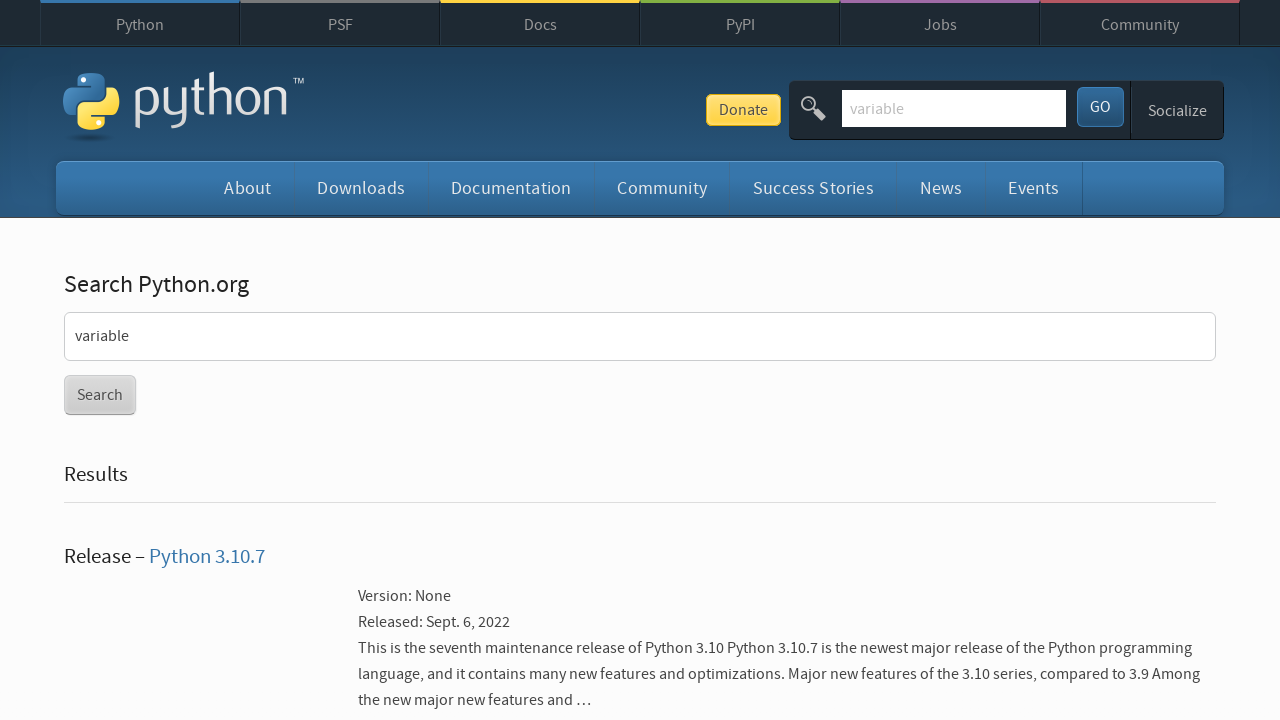